Tests drag and drop functionality on jQuery UI demo page by dragging an element into a droppable area, then navigates to the Dialog page

Starting URL: https://jqueryui.com/droppable/

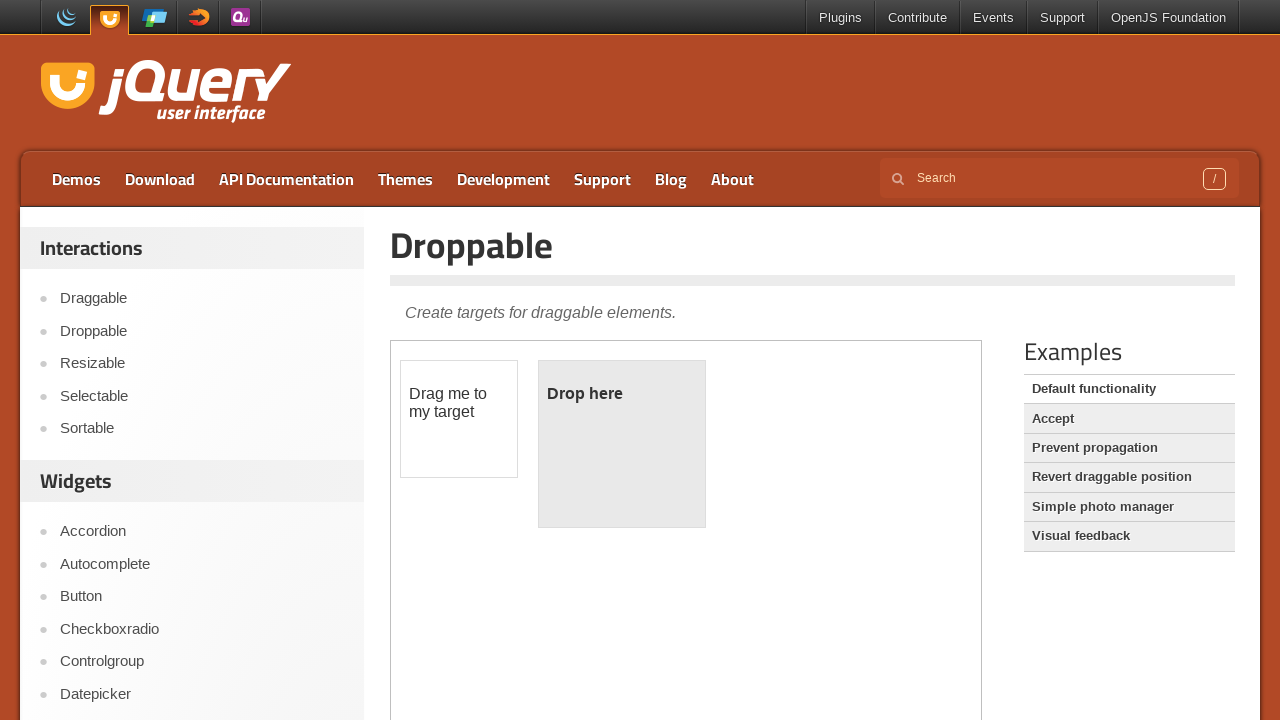

Located and switched to first iframe containing drag and drop demo
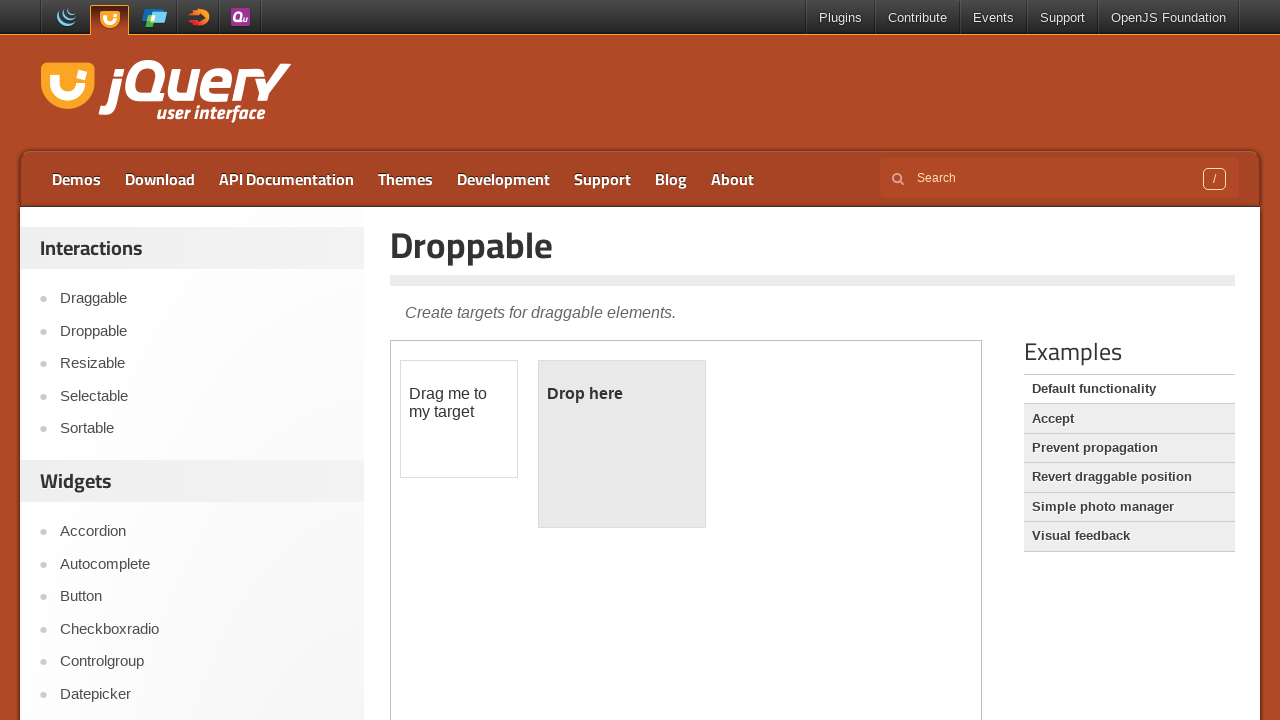

Located draggable element with id 'draggable'
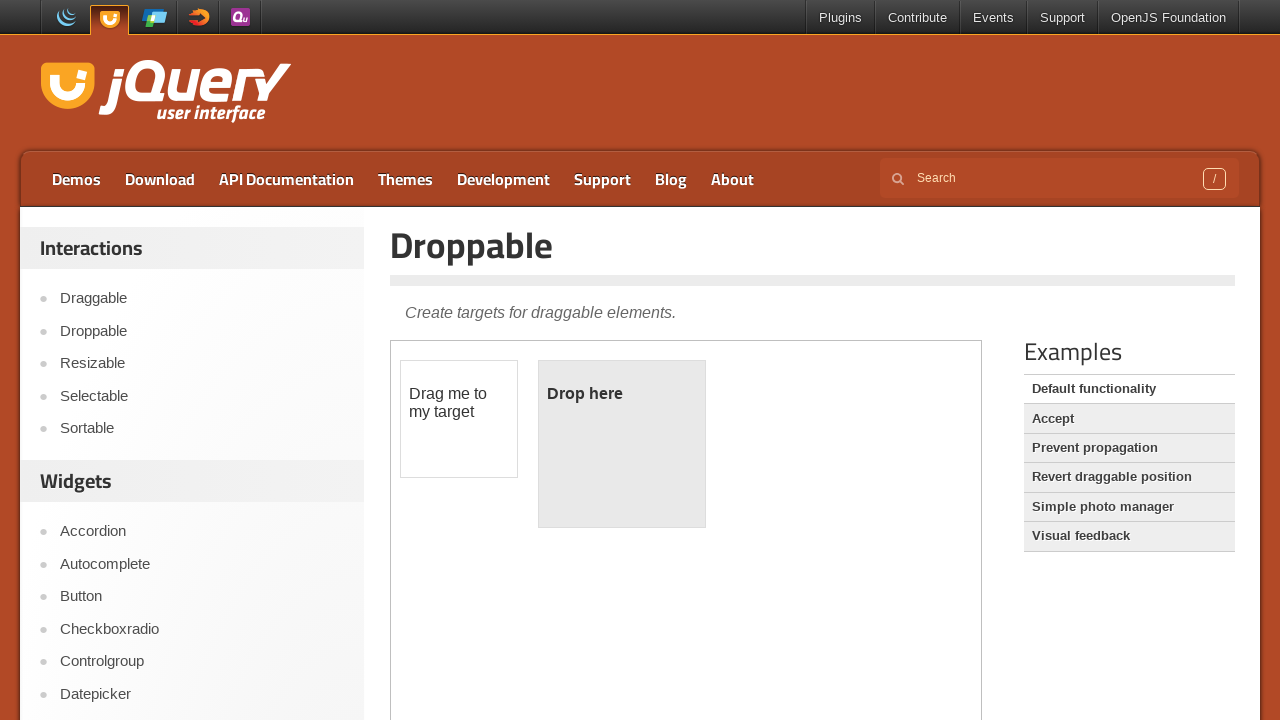

Located droppable element with id 'droppable'
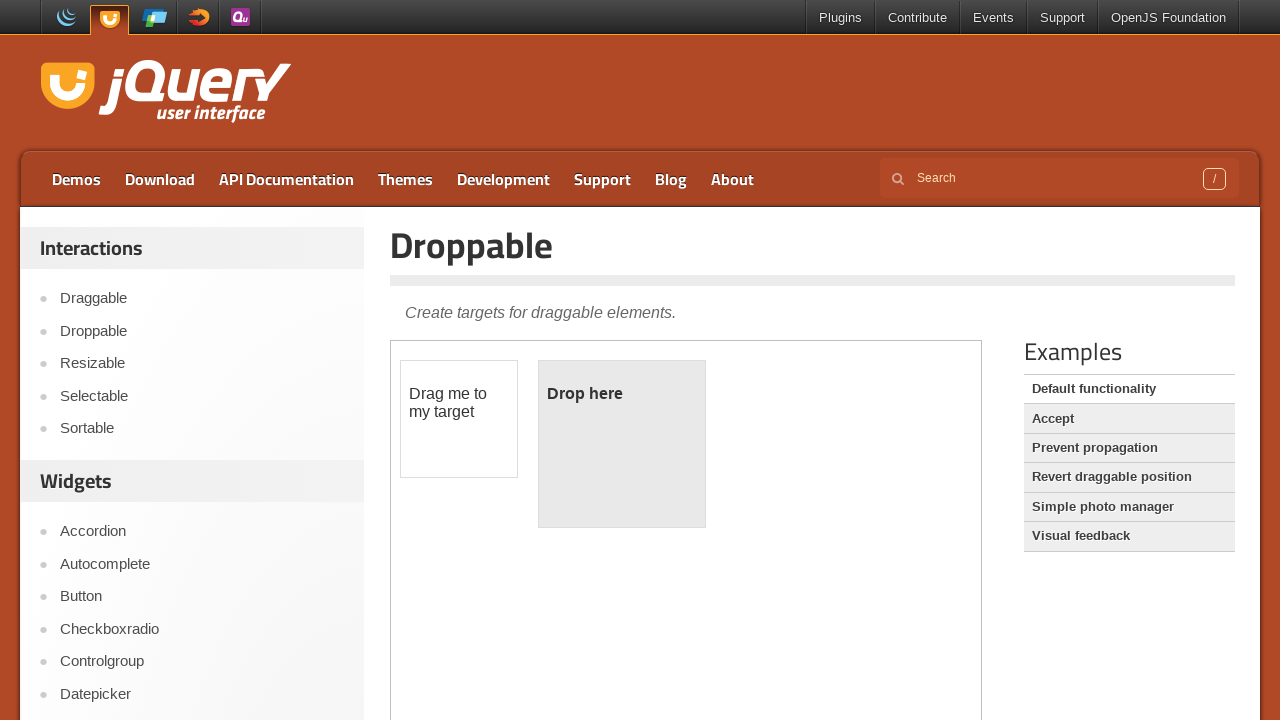

Successfully dragged draggable element into droppable area at (622, 444)
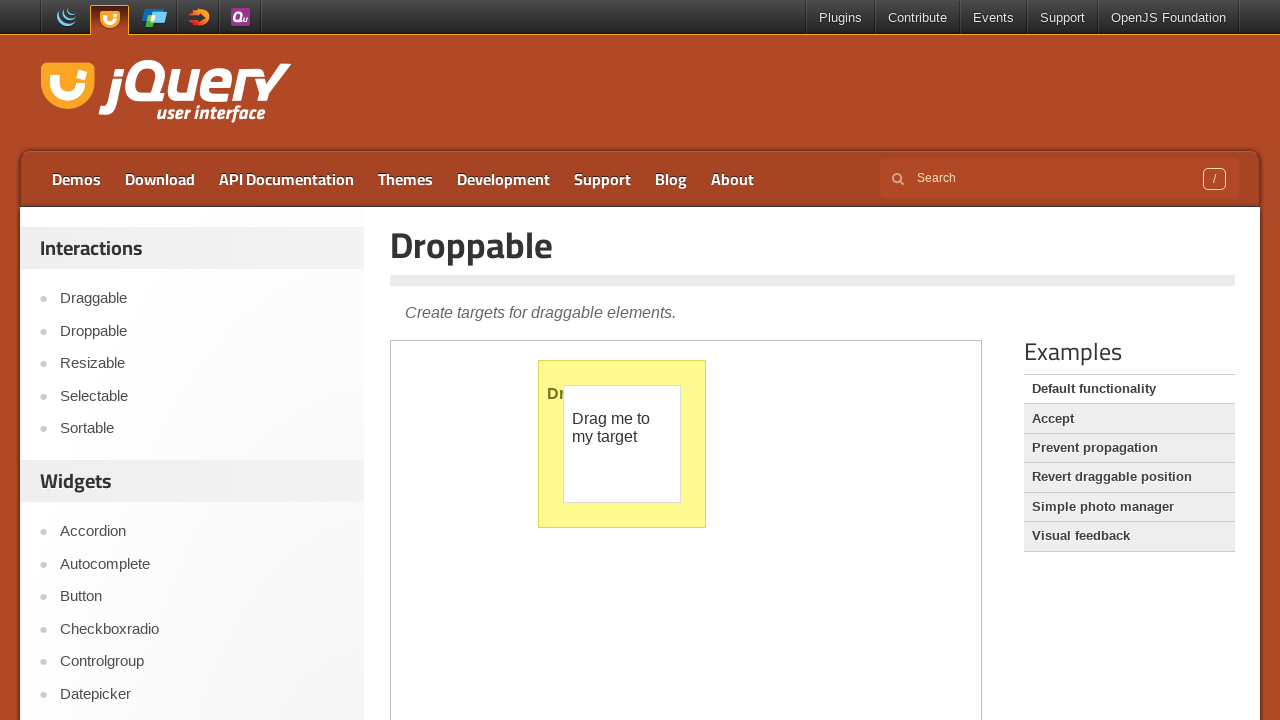

Clicked on Dialog link to navigate to Dialog demo page at (202, 709) on a:has-text('Dialog')
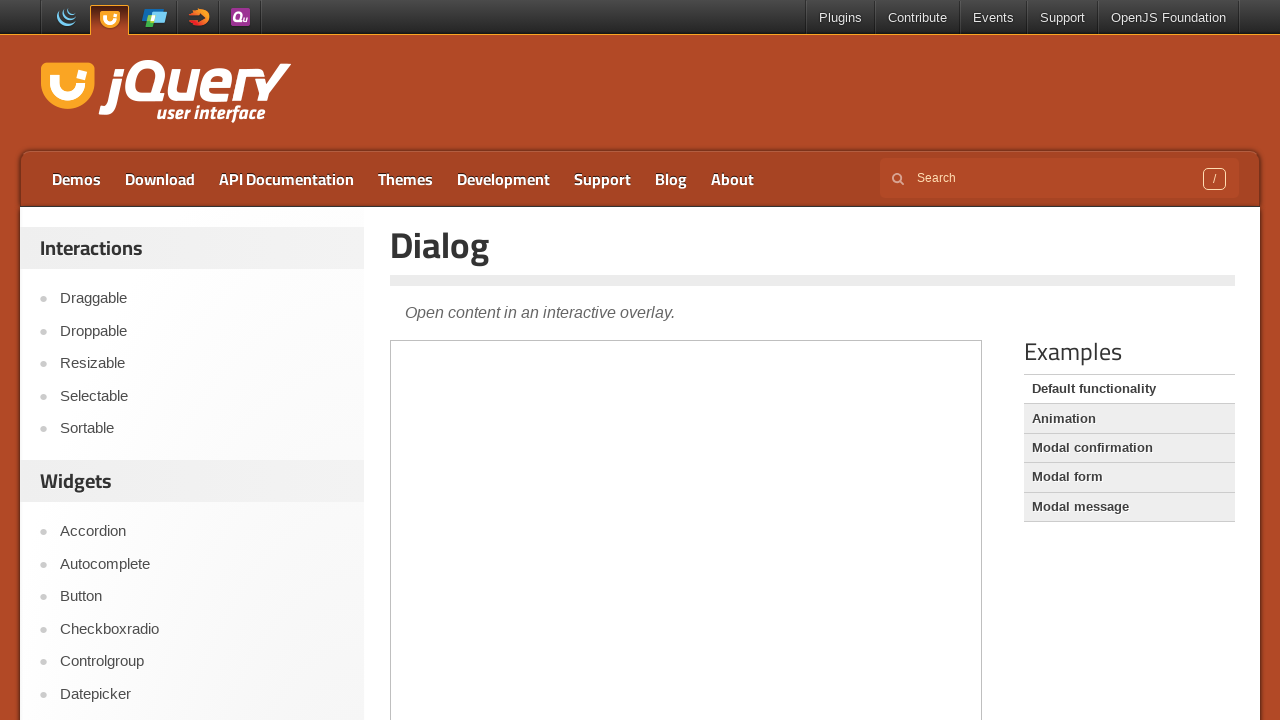

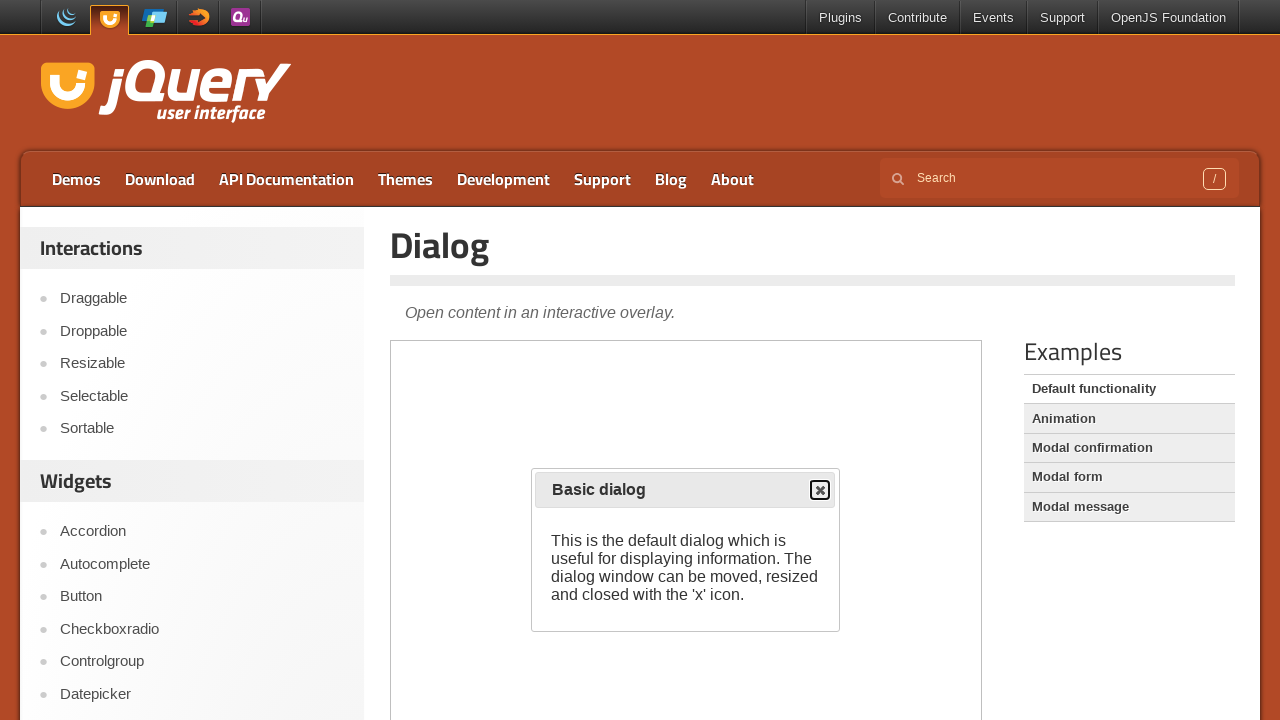